Tests tooltip functionality by hovering over a button and verifying the tooltip text appears

Starting URL: https://demoqa.com/tool-tips

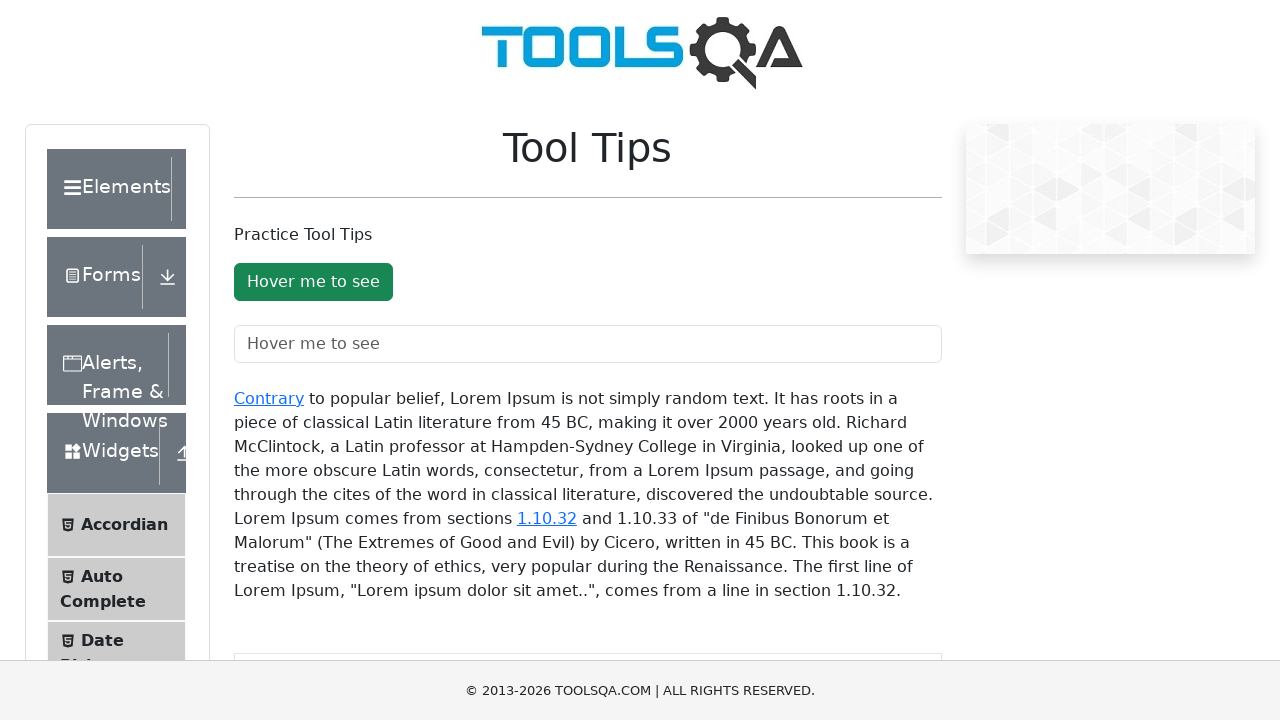

Hovered over the 'Hover me to see' button to trigger tooltip at (313, 282) on xpath=//button[text()='Hover me to see']
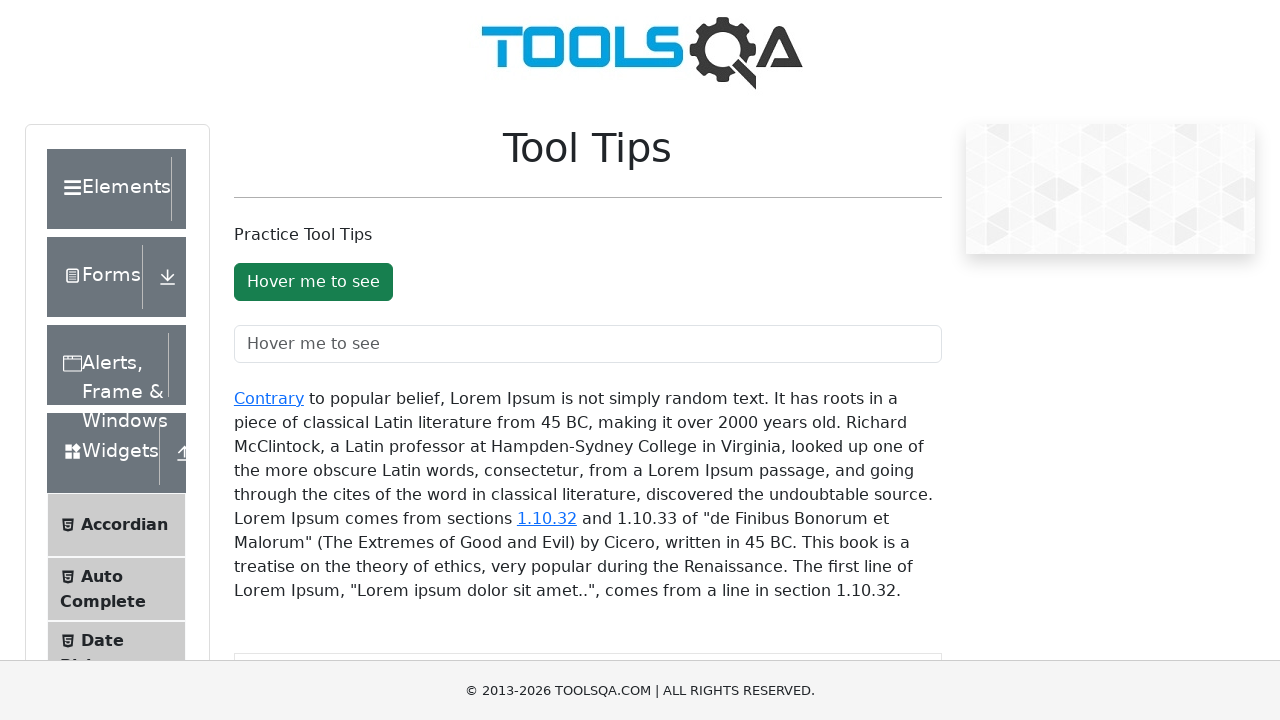

Tooltip appeared and is visible
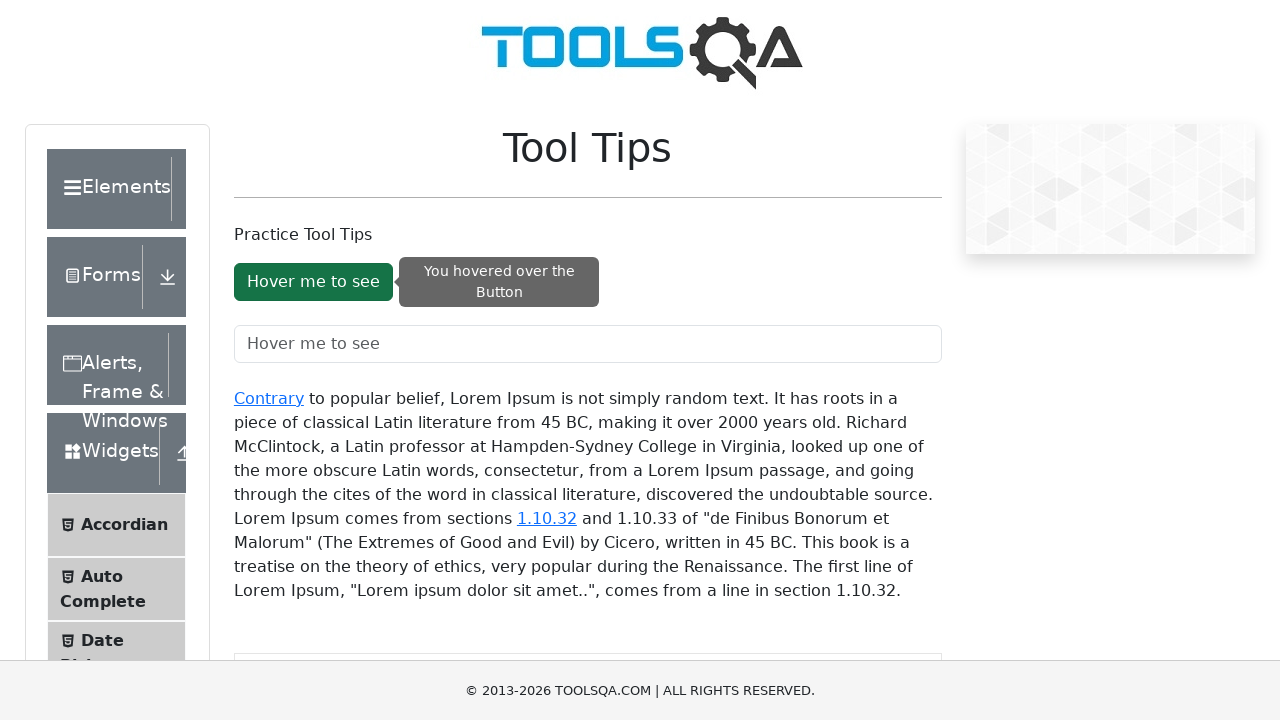

Retrieved tooltip text content
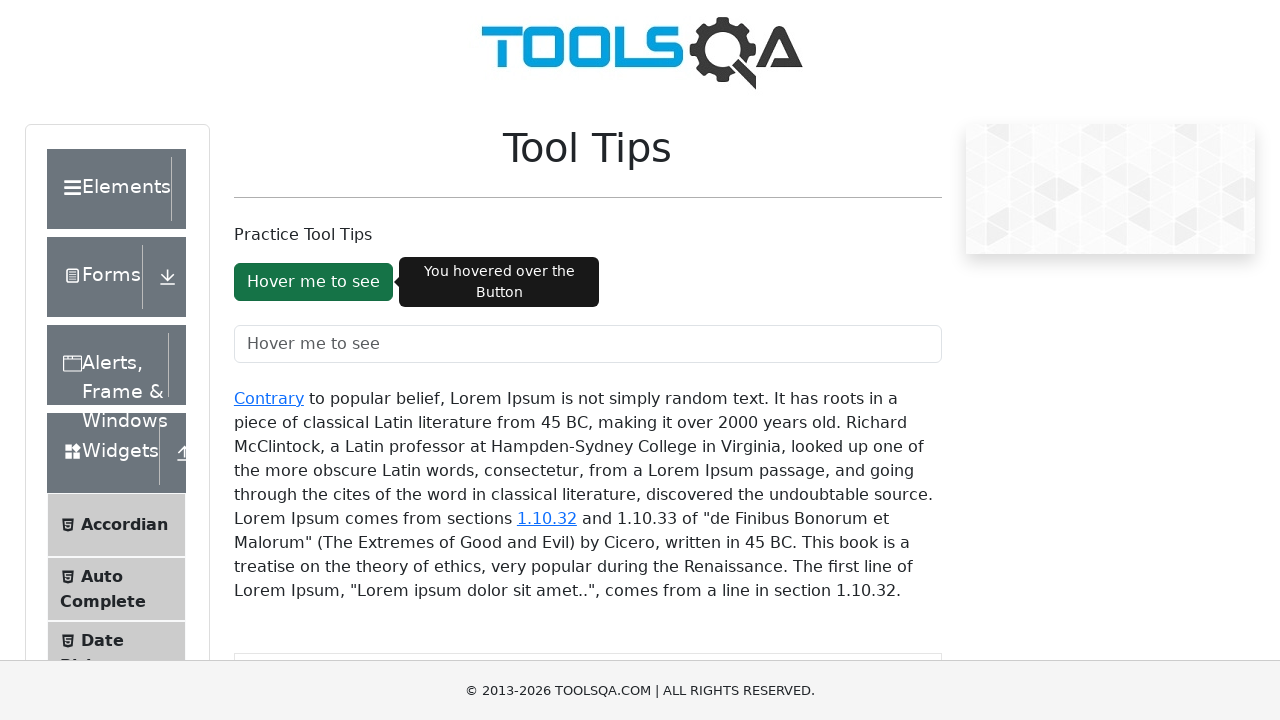

Verified tooltip text matches expected value 'You hovered over the Button'
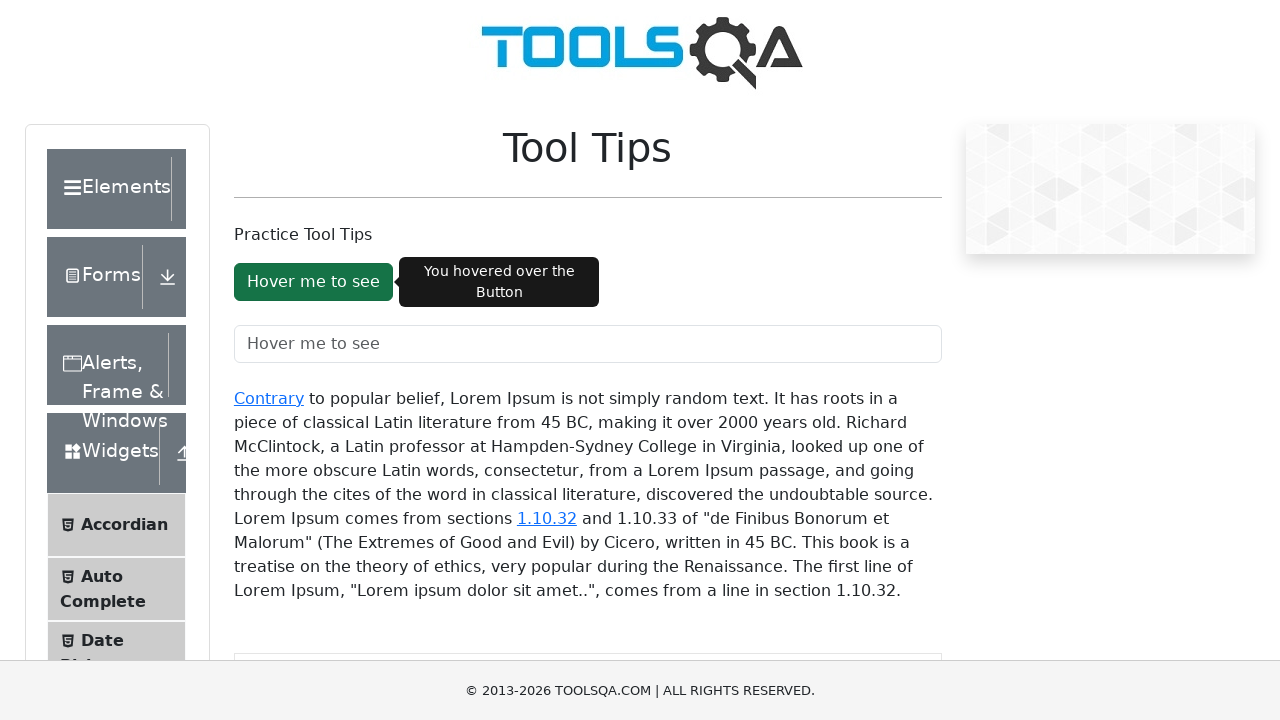

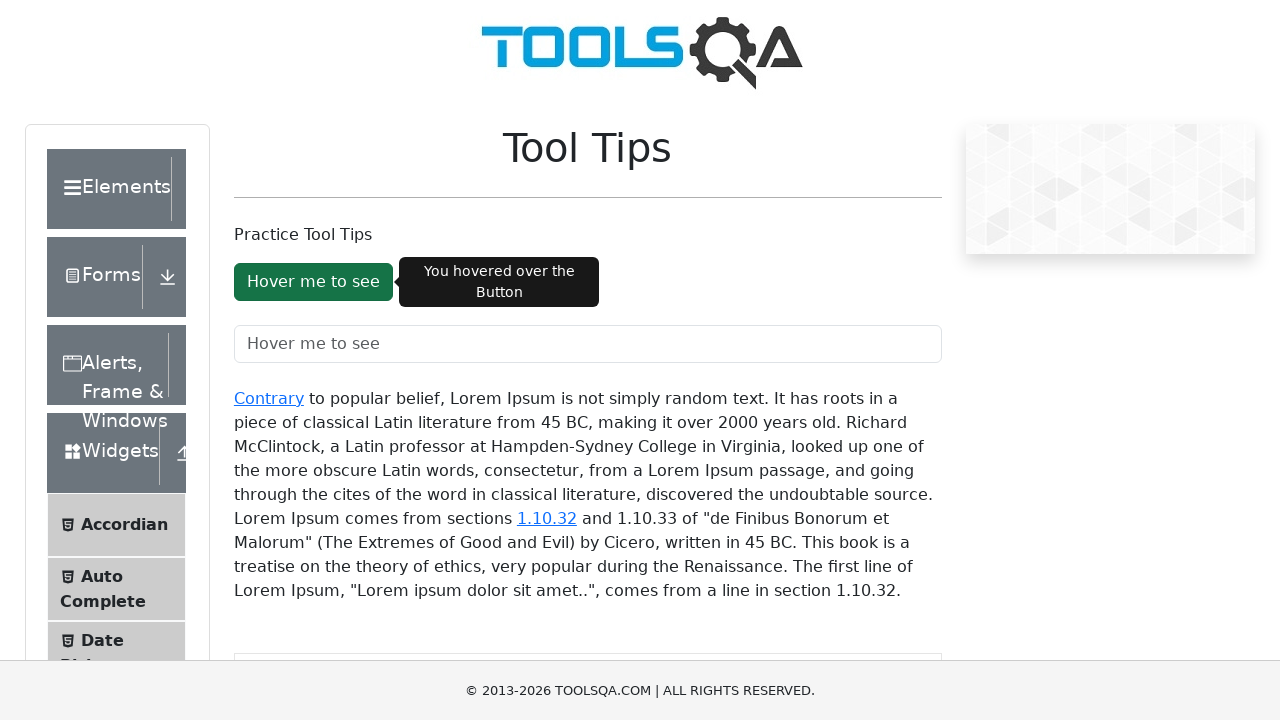